Tests marking all todo items as completed using the toggle-all checkbox

Starting URL: https://demo.playwright.dev/todomvc

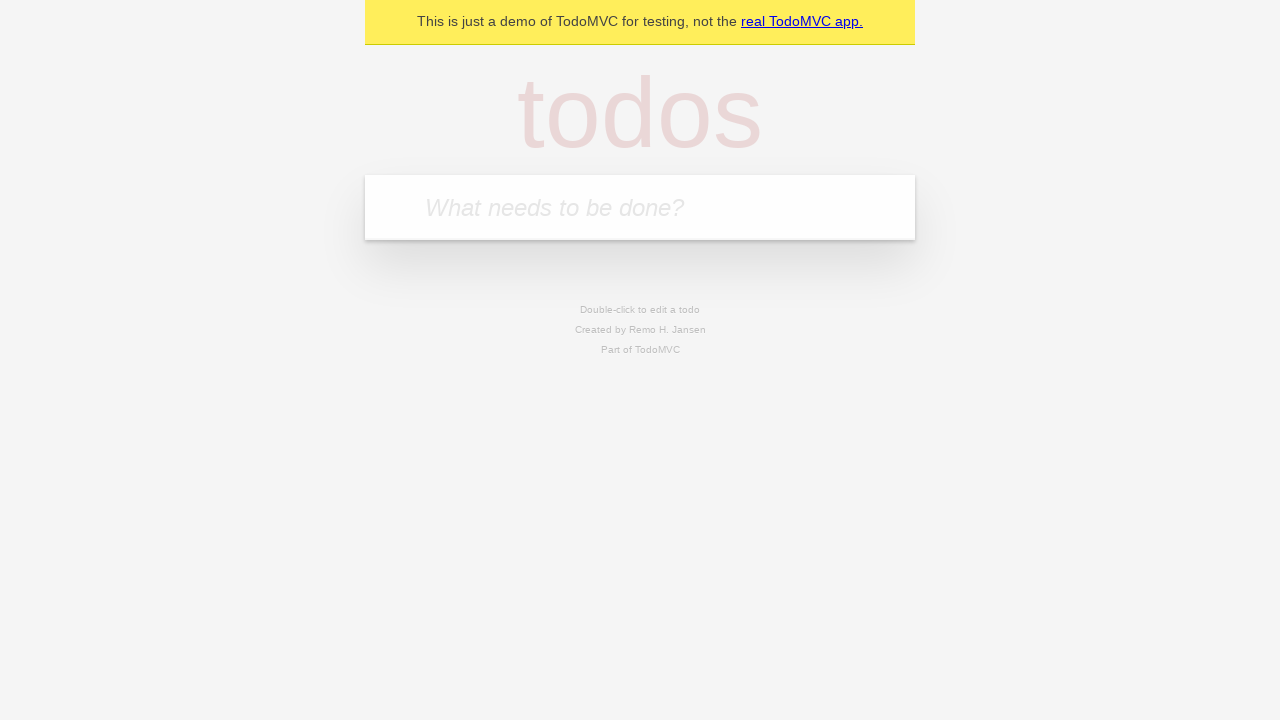

Filled todo input with 'buy some cheese' on internal:attr=[placeholder="What needs to be done?"i]
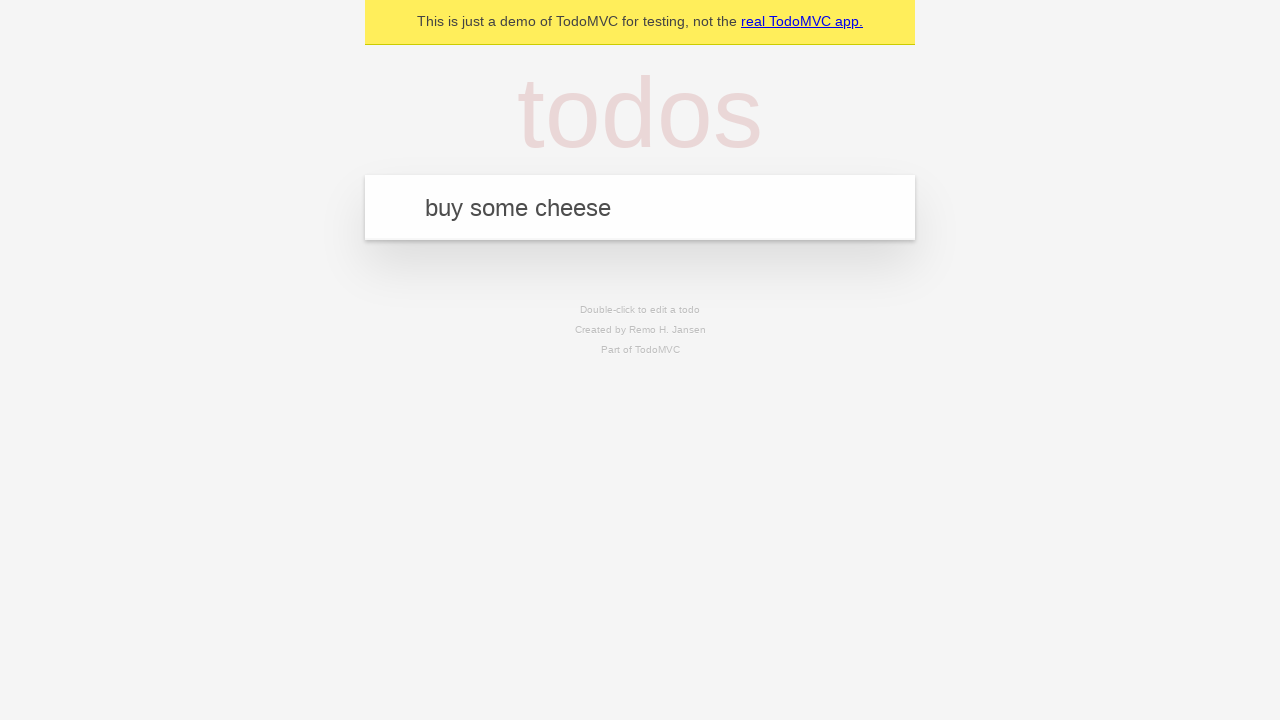

Pressed Enter to add first todo item on internal:attr=[placeholder="What needs to be done?"i]
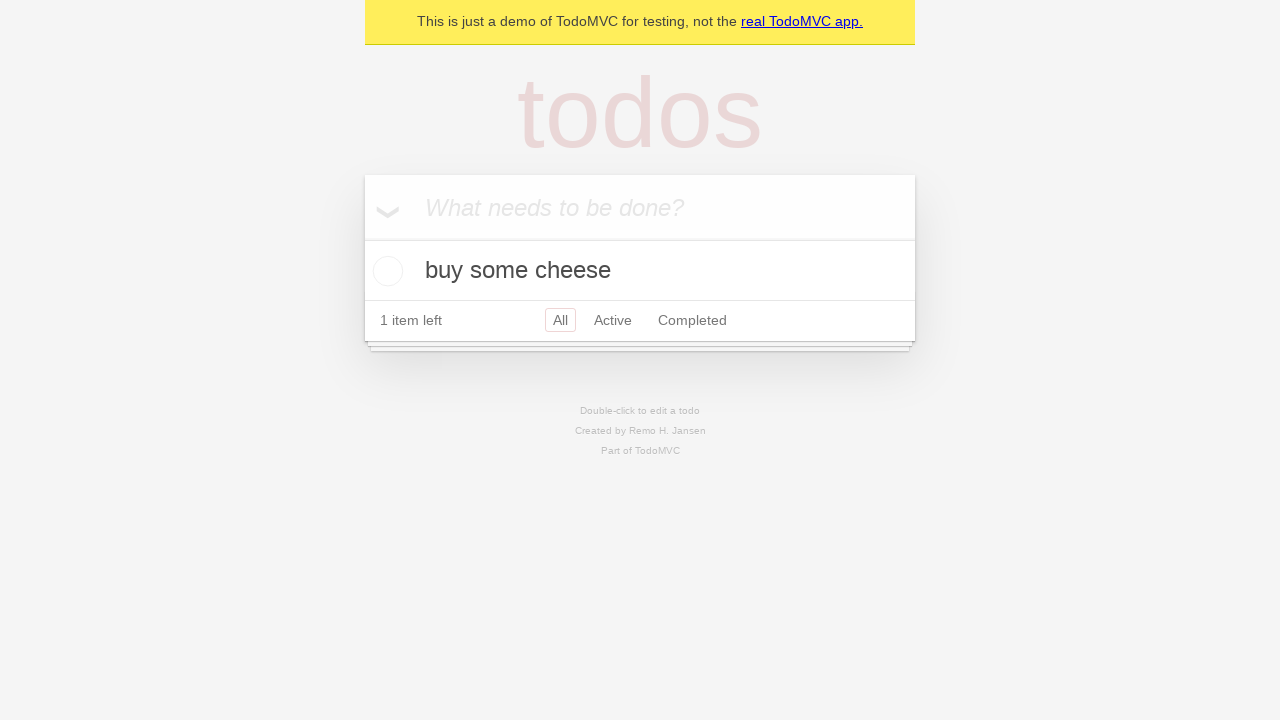

Filled todo input with 'feed the cat' on internal:attr=[placeholder="What needs to be done?"i]
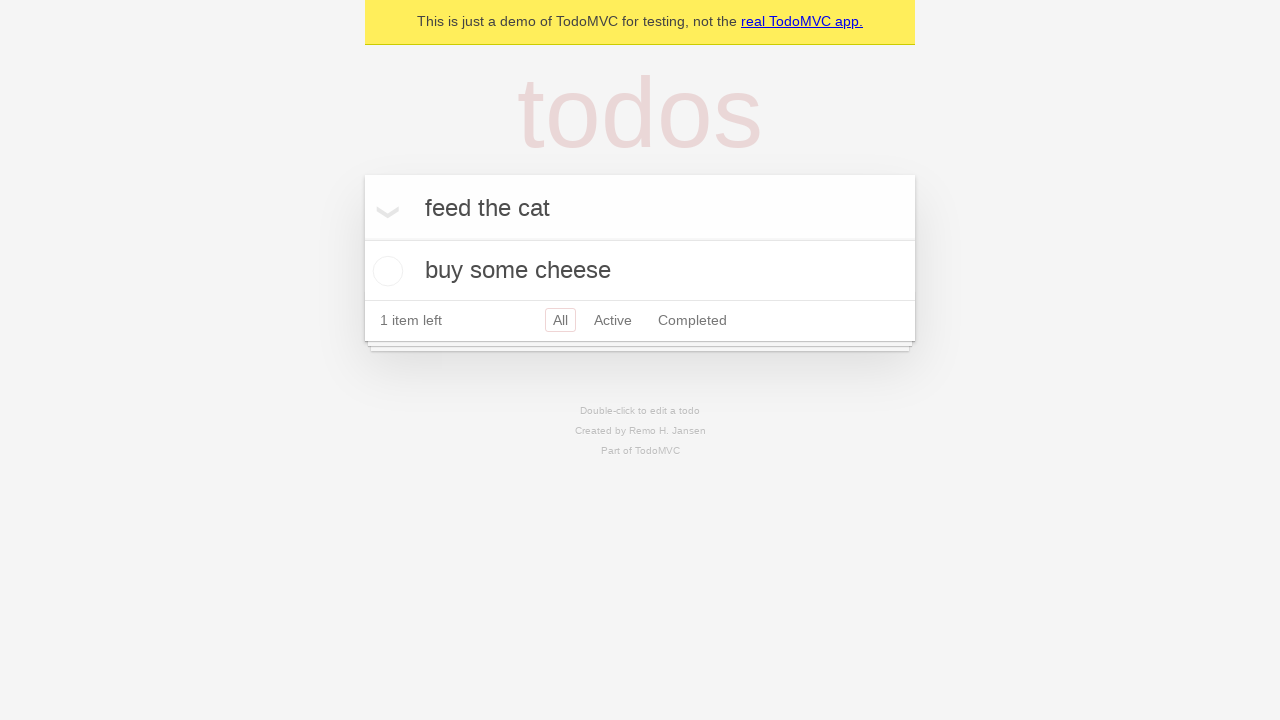

Pressed Enter to add second todo item on internal:attr=[placeholder="What needs to be done?"i]
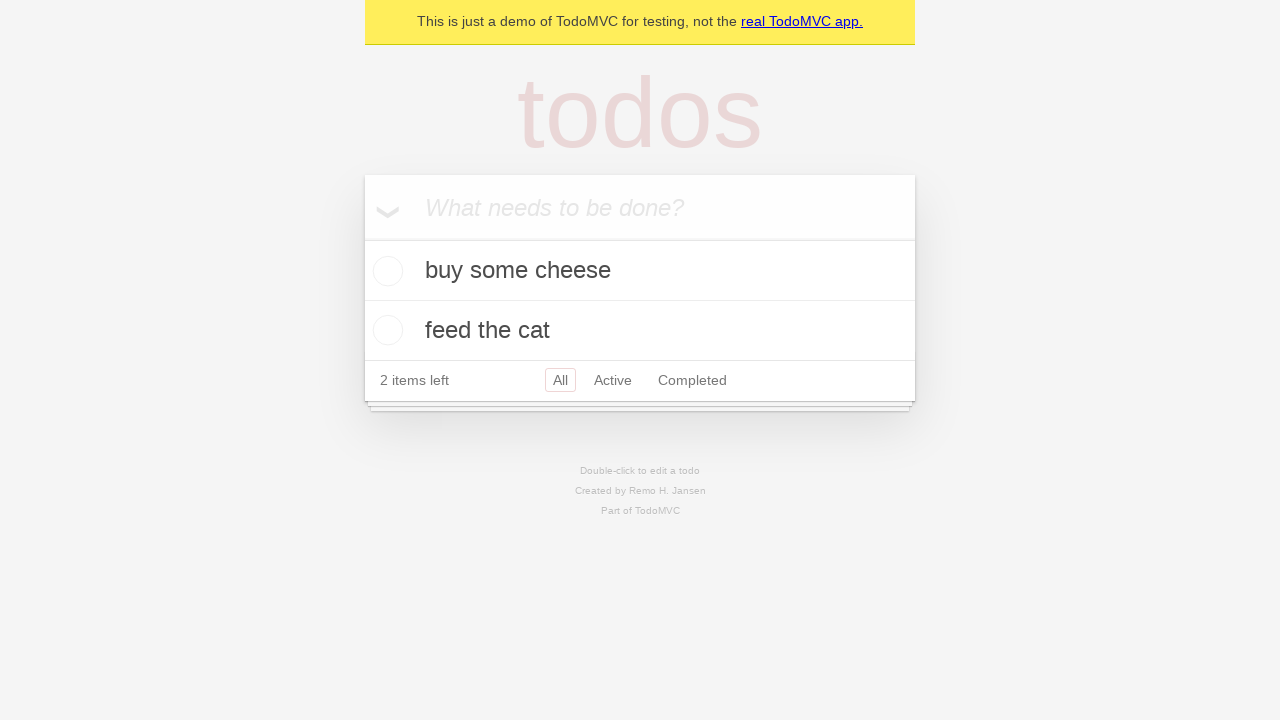

Filled todo input with 'book a doctors appointment' on internal:attr=[placeholder="What needs to be done?"i]
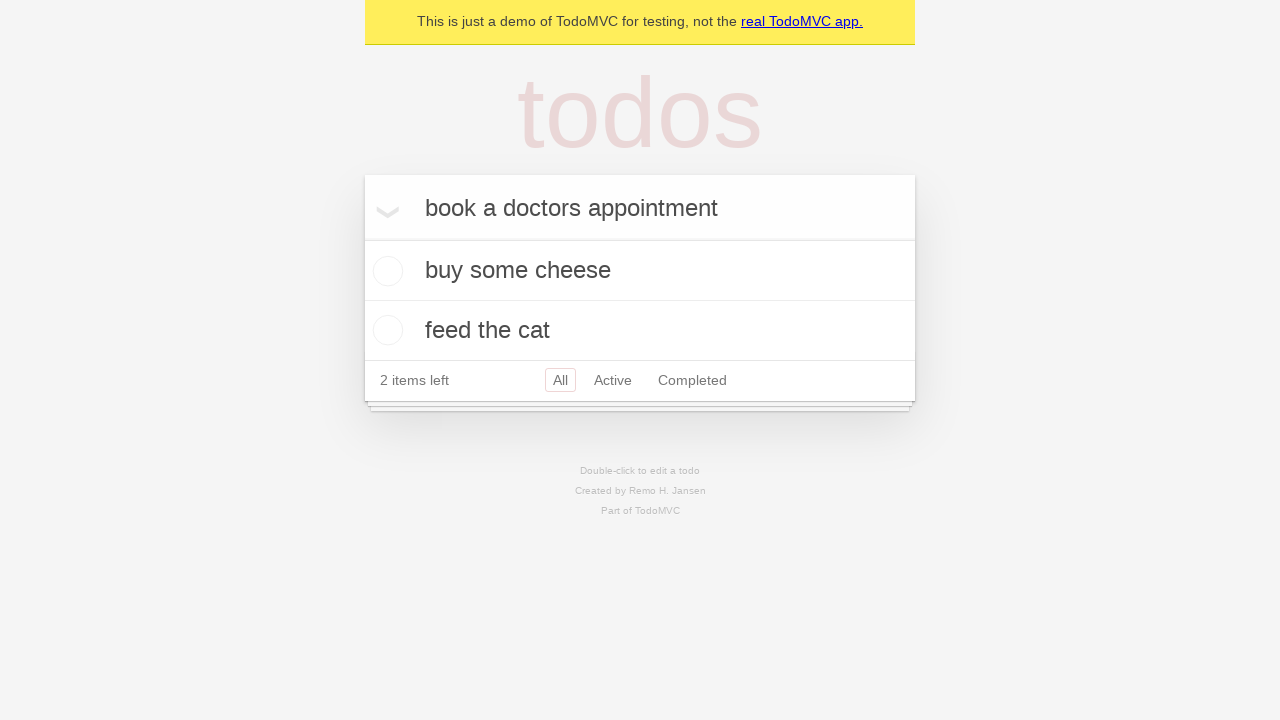

Pressed Enter to add third todo item on internal:attr=[placeholder="What needs to be done?"i]
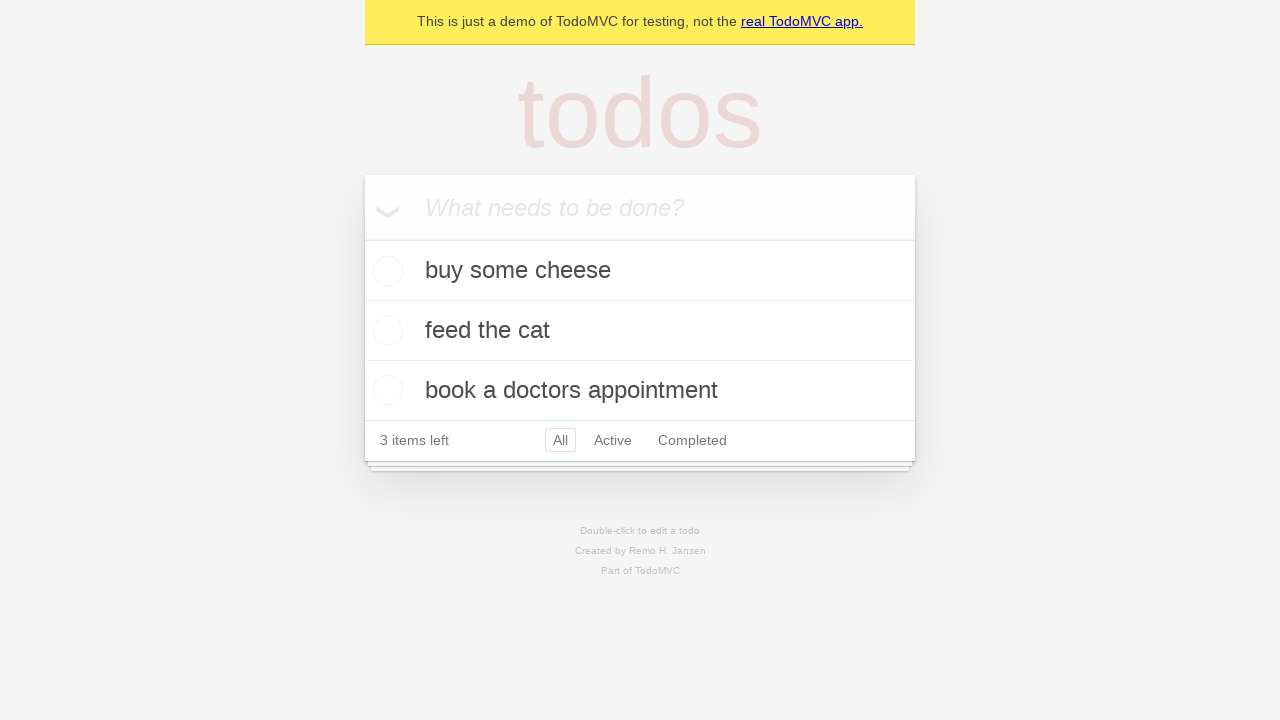

Checked the 'Mark all as complete' toggle at (362, 238) on internal:label="Mark all as complete"i
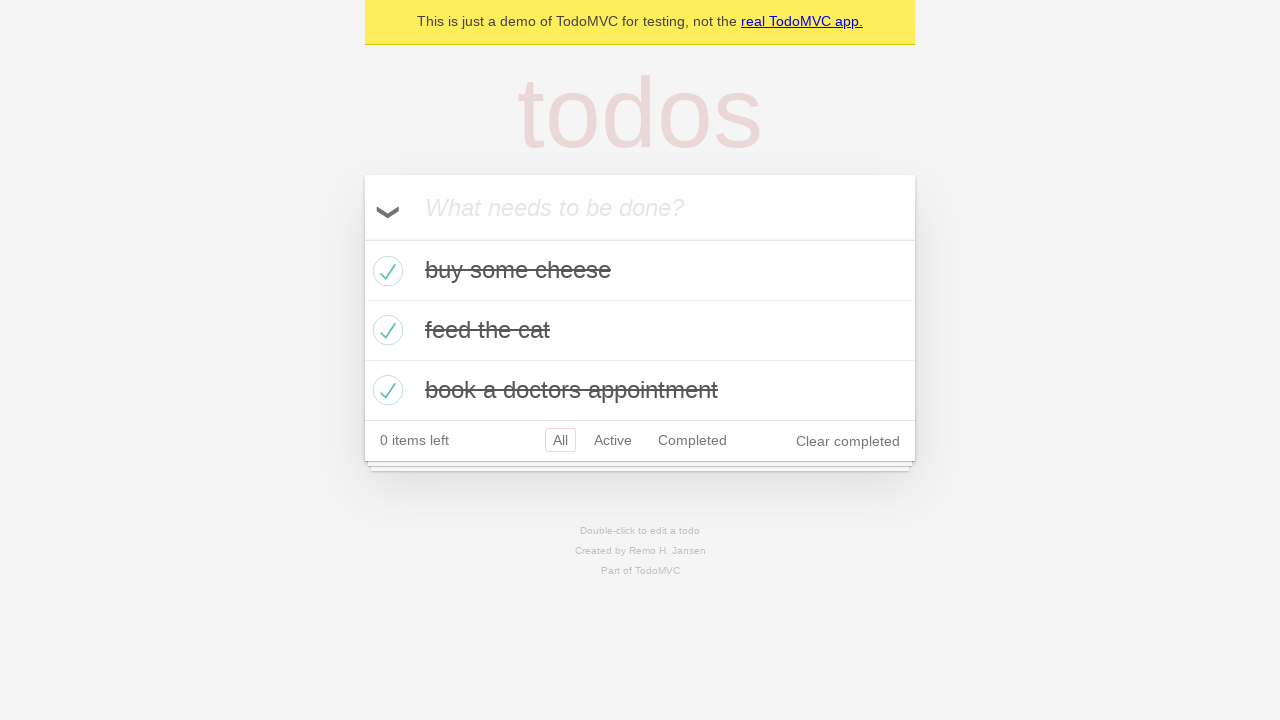

Waited for all todo items to be marked as completed
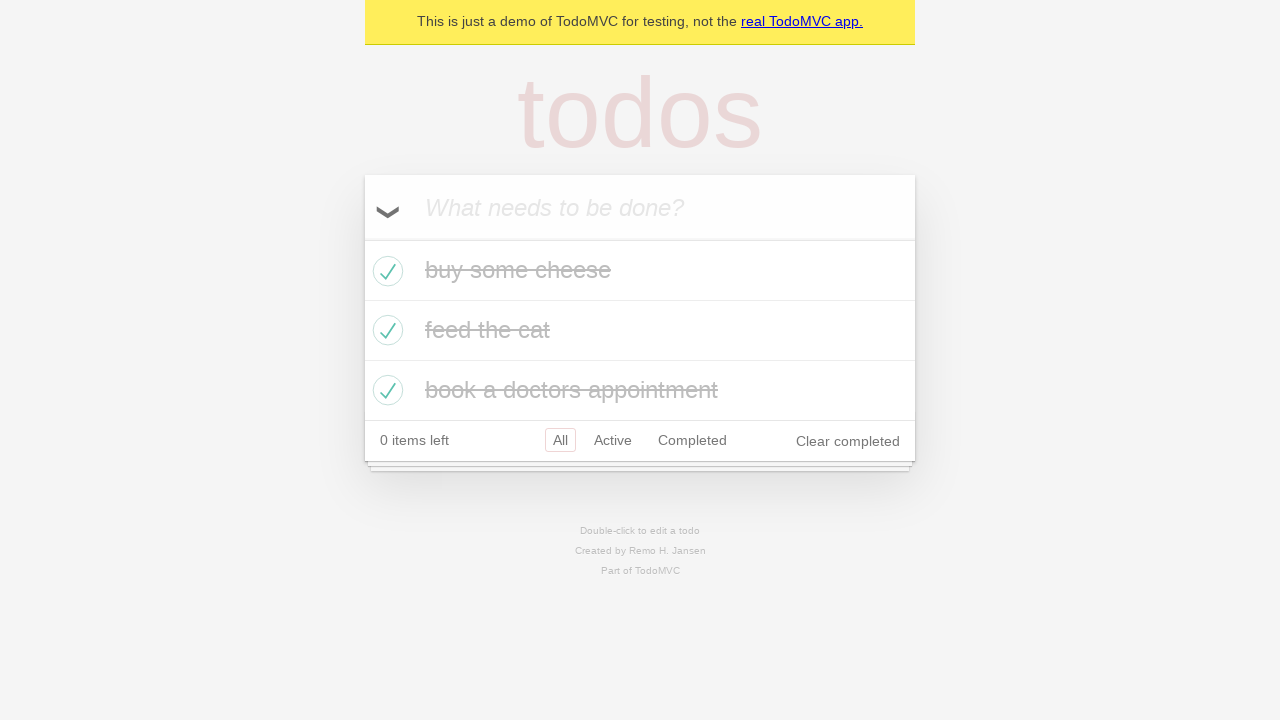

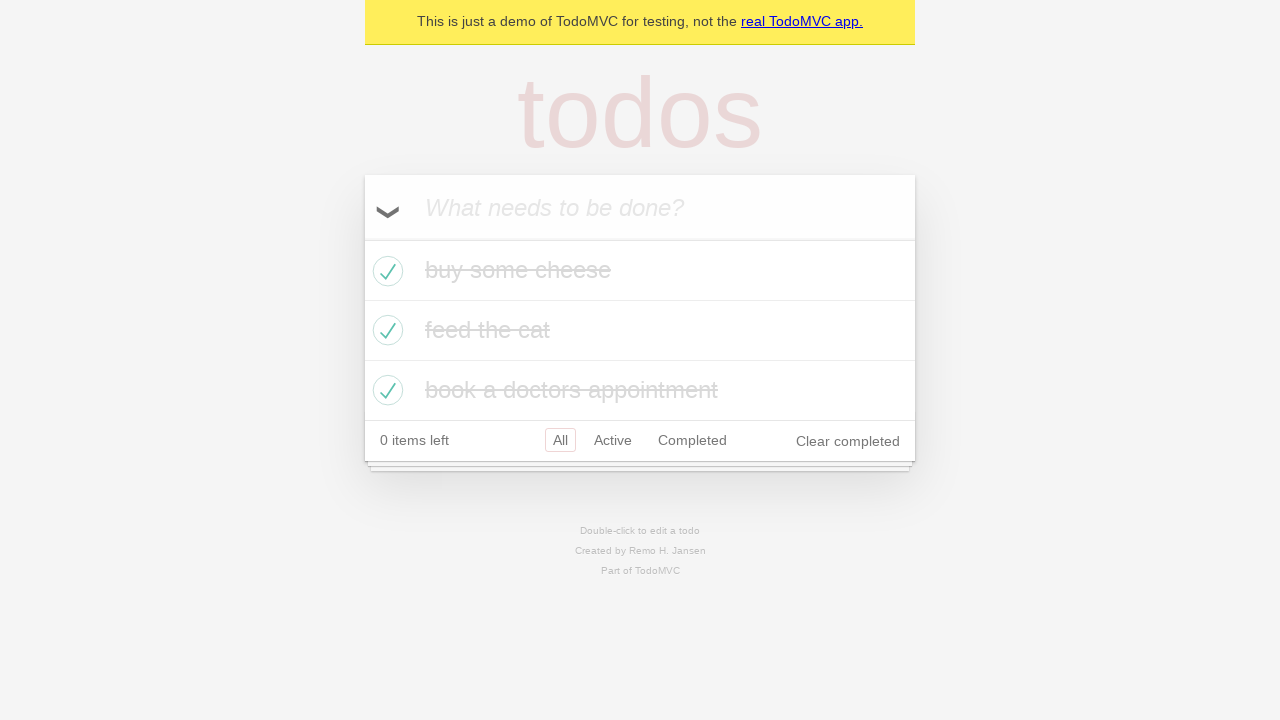